Tests interaction with shadow DOM elements by clicking a button within shadow roots

Starting URL: https://canvas.apps.chrome/

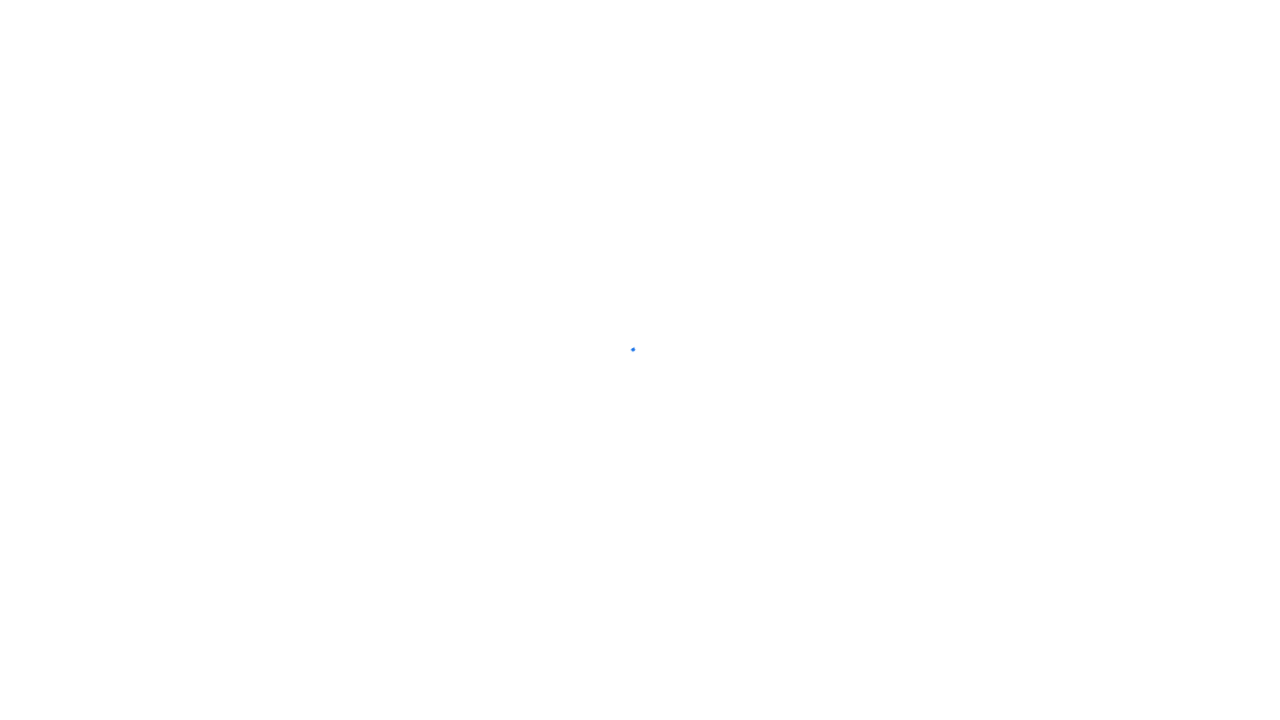

Drawing app loaded and #drawing-app selector found
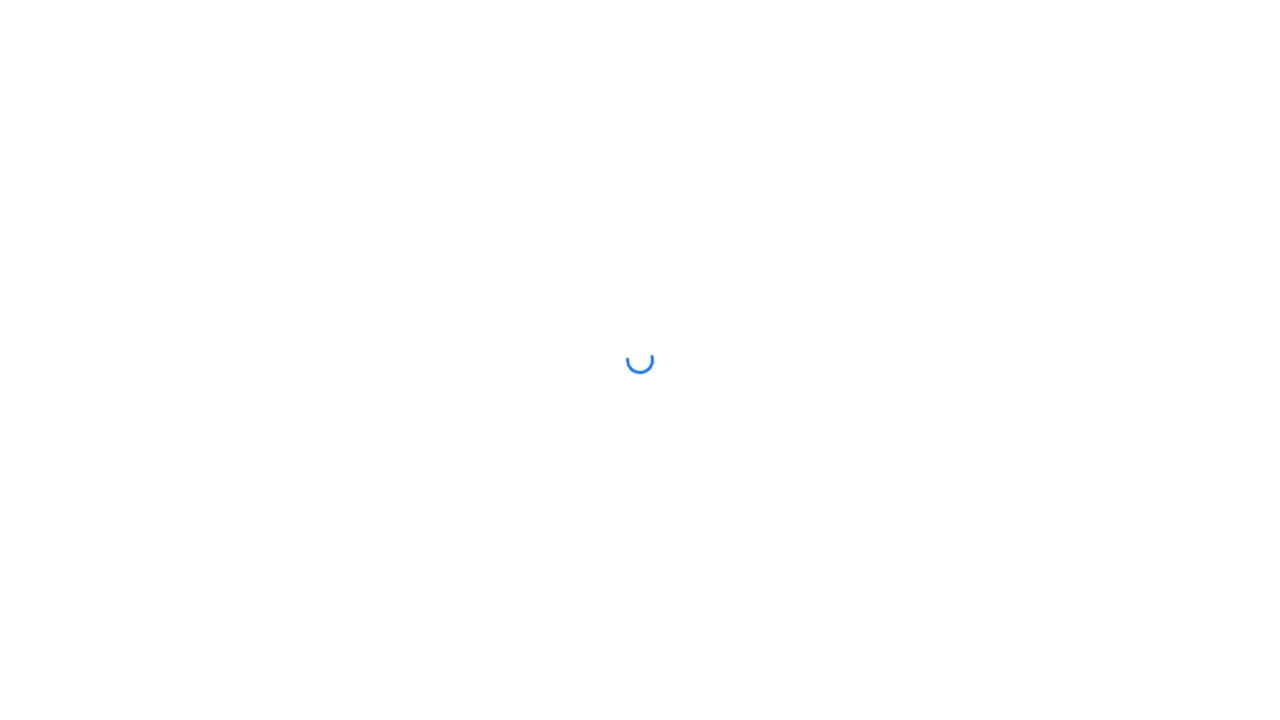

Executed JavaScript to navigate shadow DOM and clicked get-started button in welcome dialog
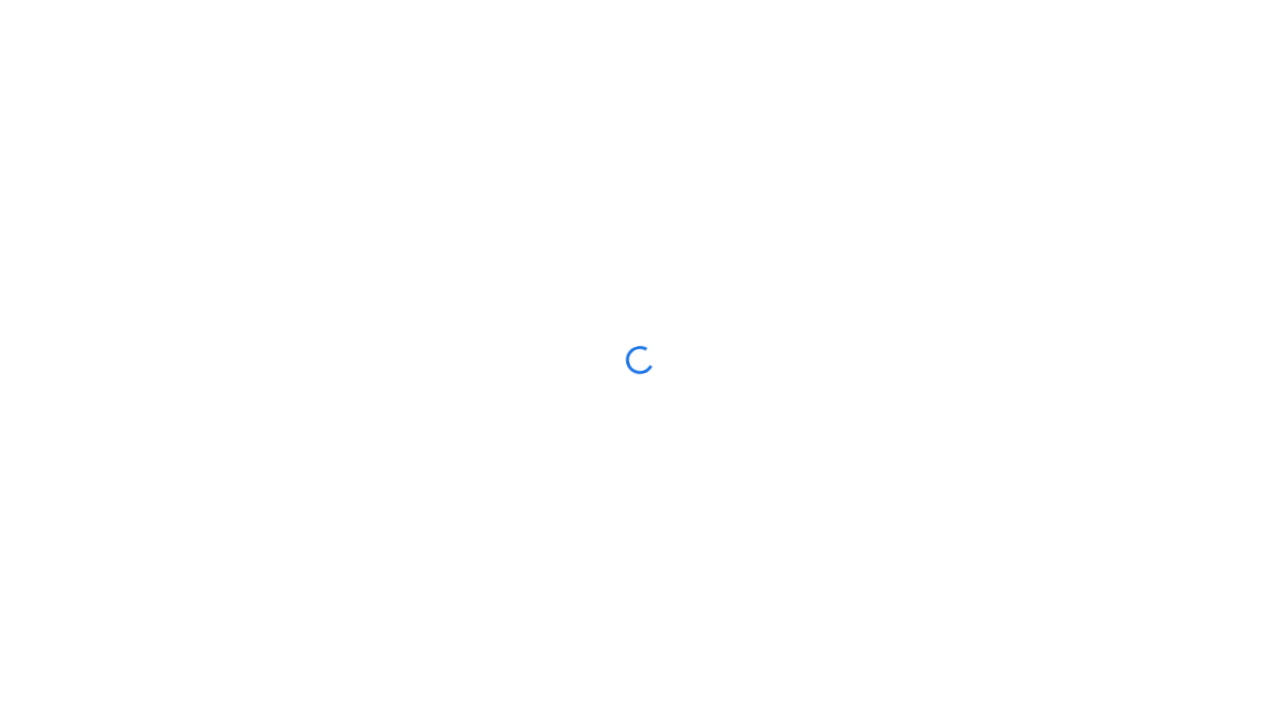

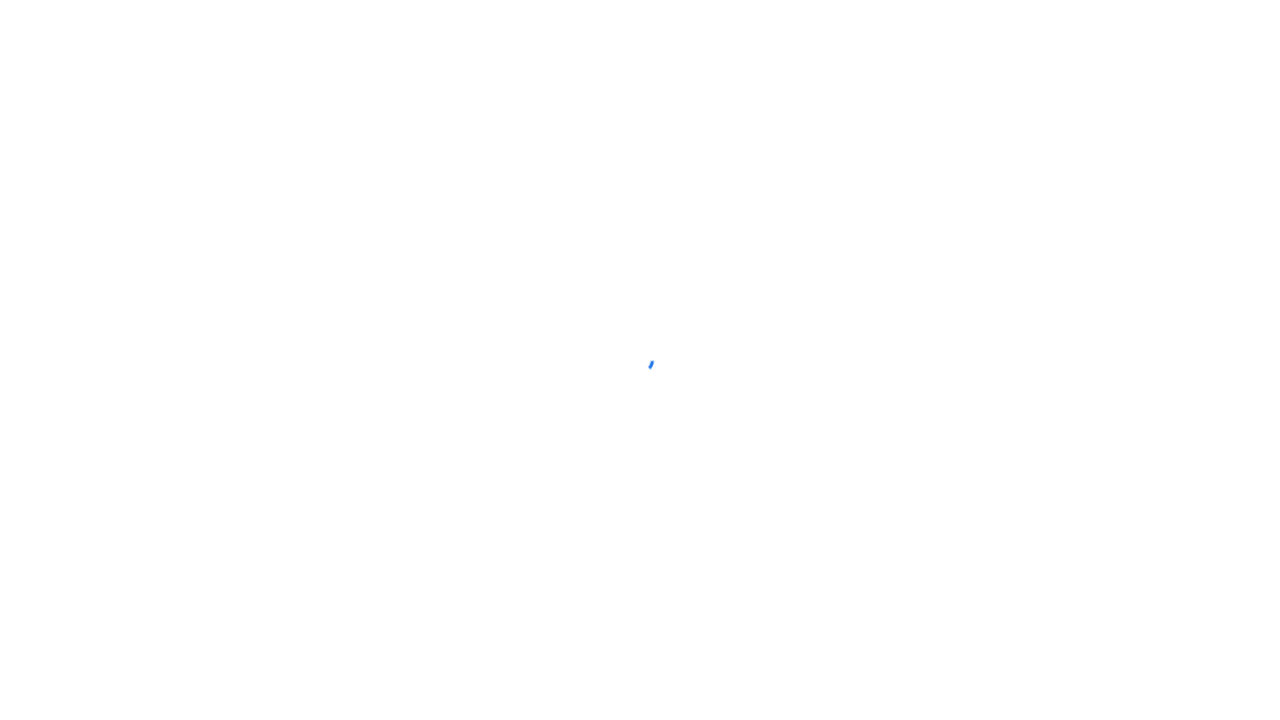